Tests the search functionality by searching for a programming language name and verifying that search results contain the searched term

Starting URL: https://www.99-bottles-of-beer.net/

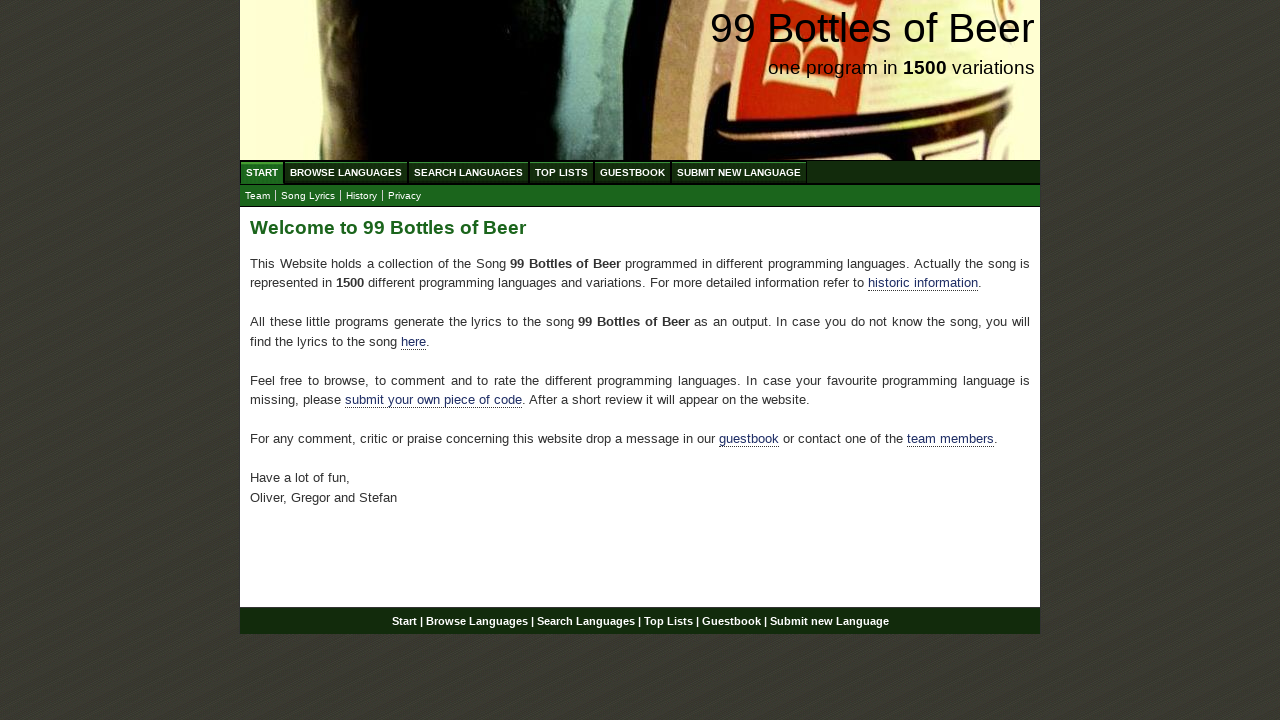

Clicked on Search Languages menu at (468, 172) on xpath=//ul[@id='menu']/li/a[@href='/search.html']
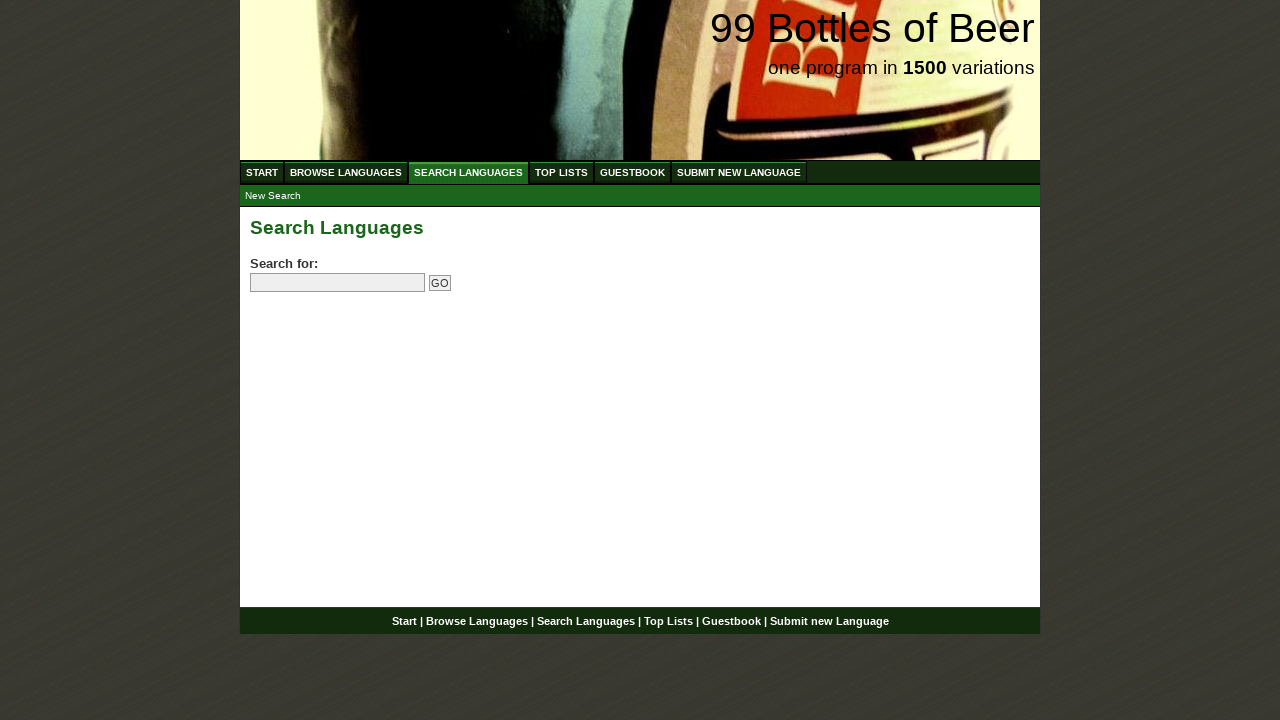

Clicked on search input field at (338, 283) on input[name='search']
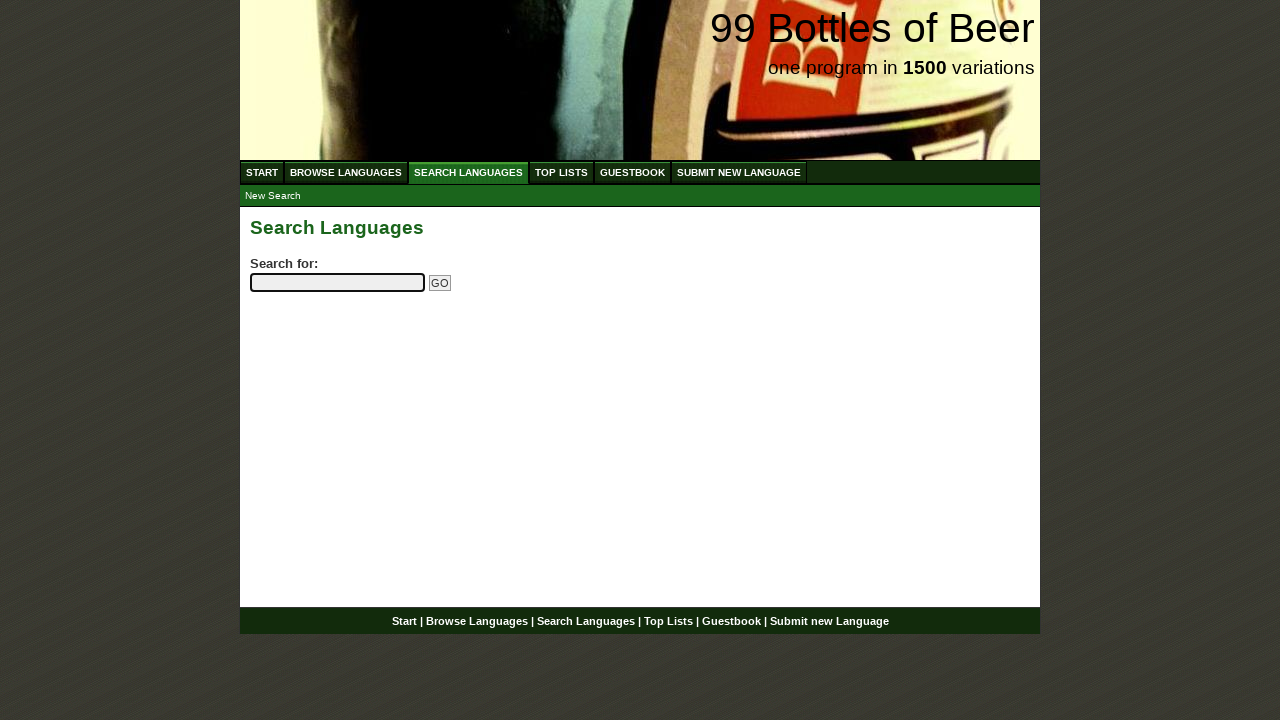

Filled search field with 'python' on input[name='search']
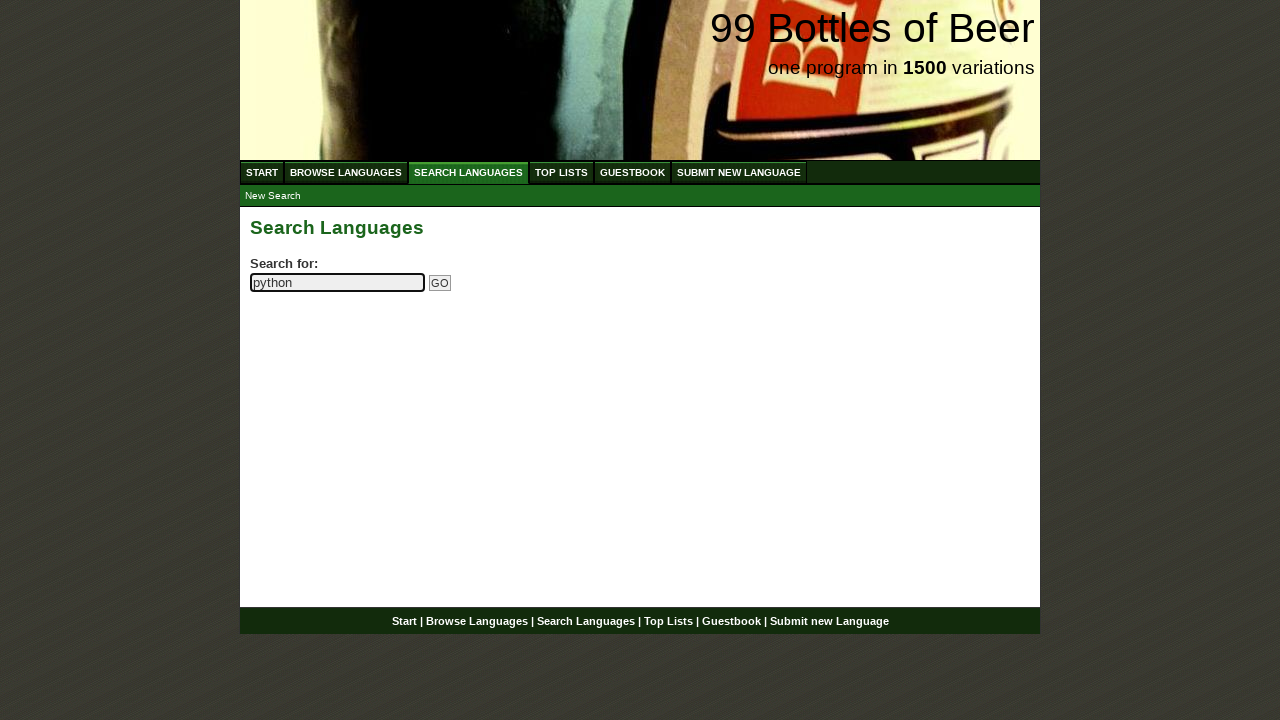

Clicked Go button to submit search at (440, 283) on input[name='submitsearch']
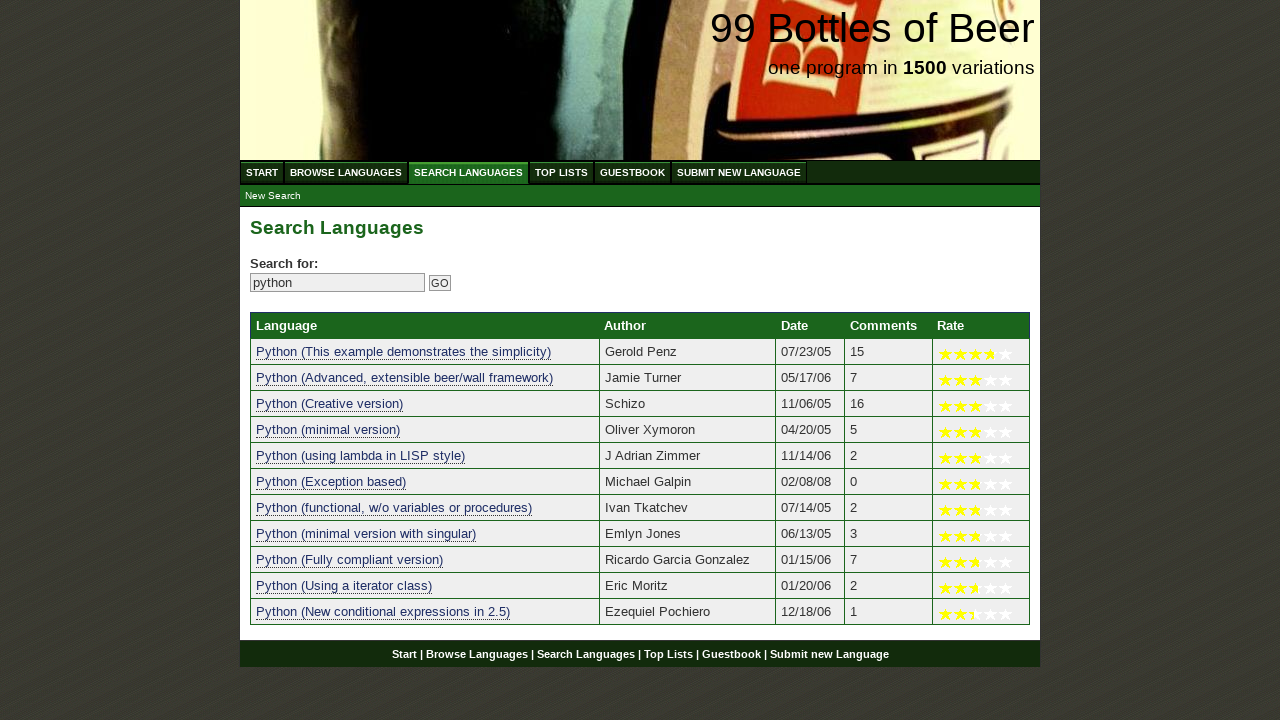

Search results loaded successfully
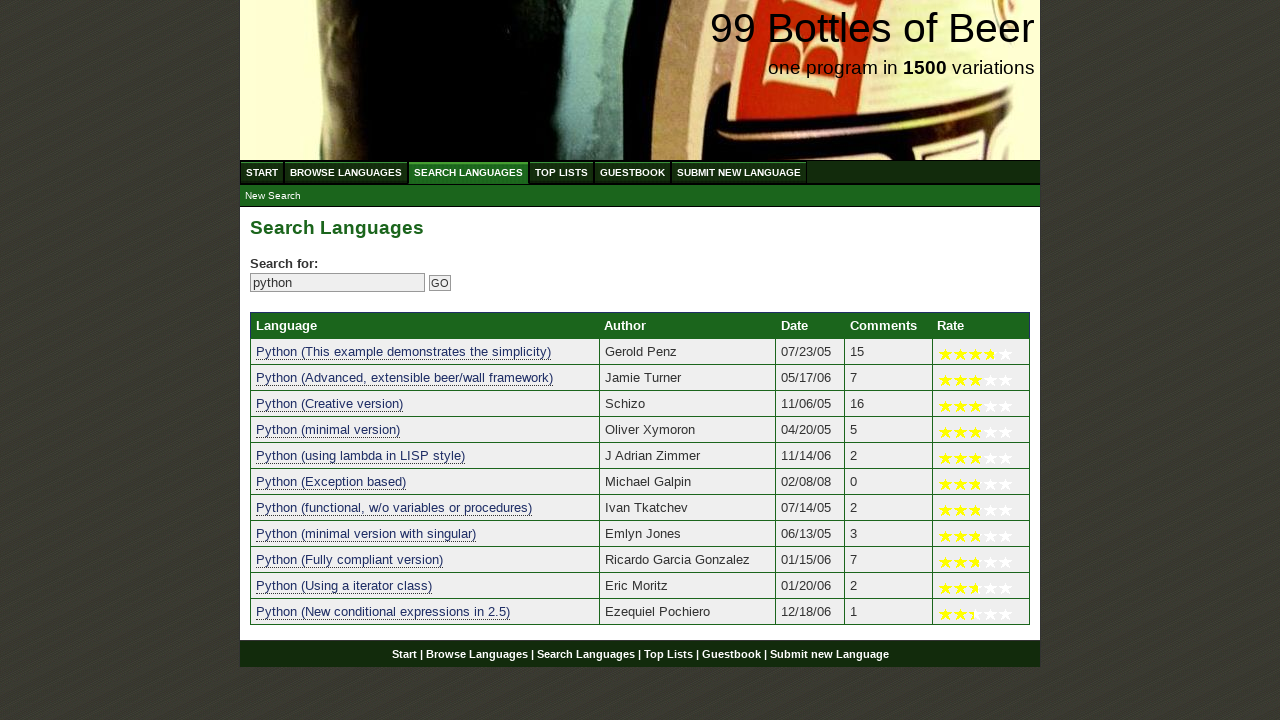

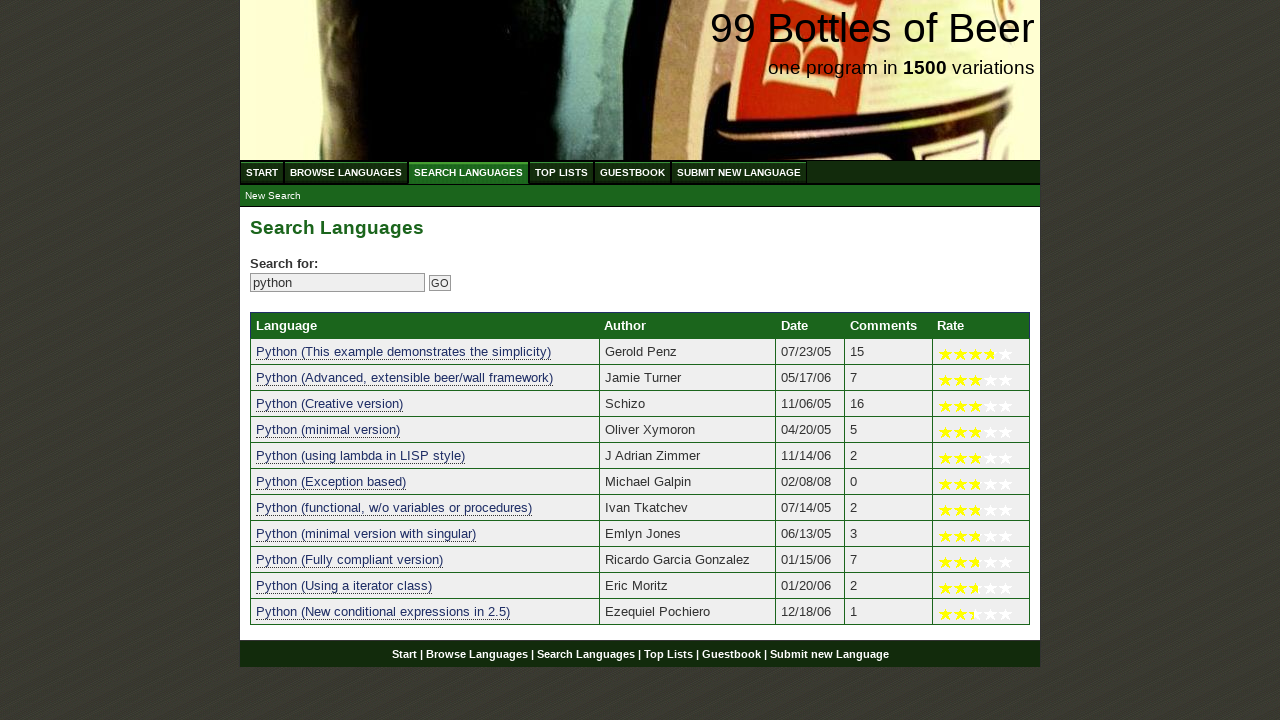